Navigates to the Automation Exercise homepage and verifies that the page has loaded by checking for the logo visibility

Starting URL: https://automationexercise.com/

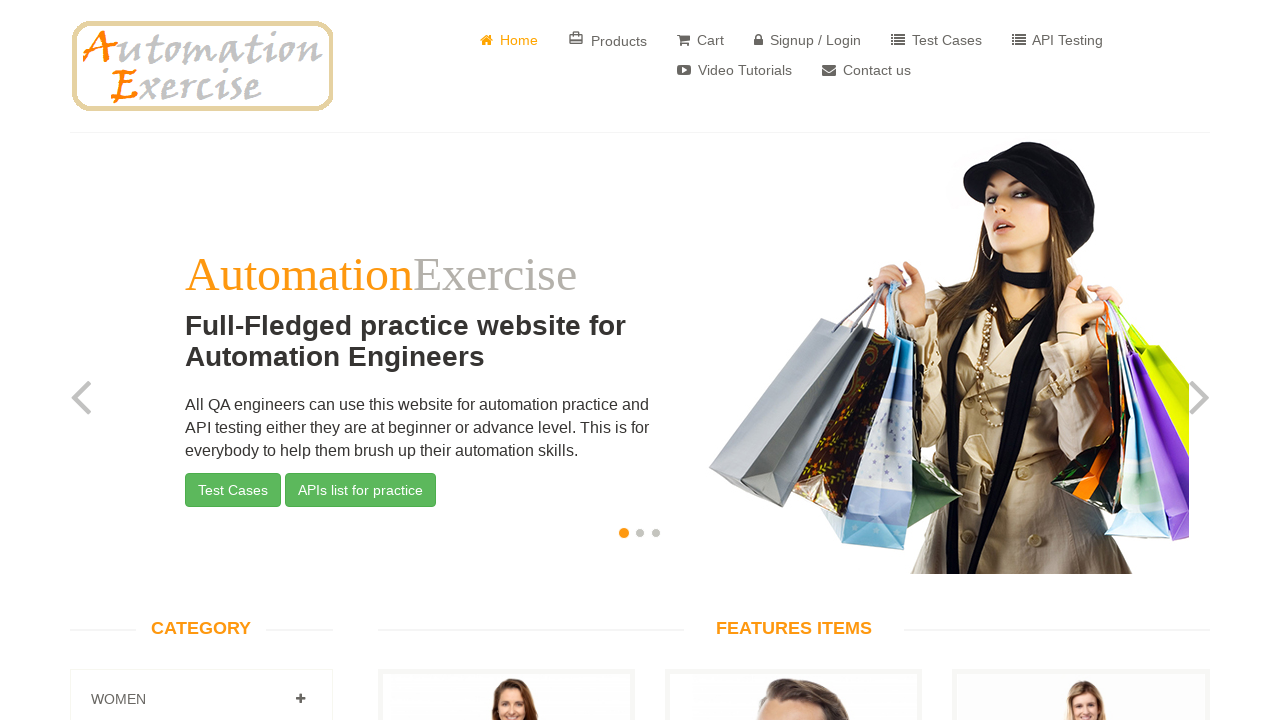

Homepage loaded and logo is visible
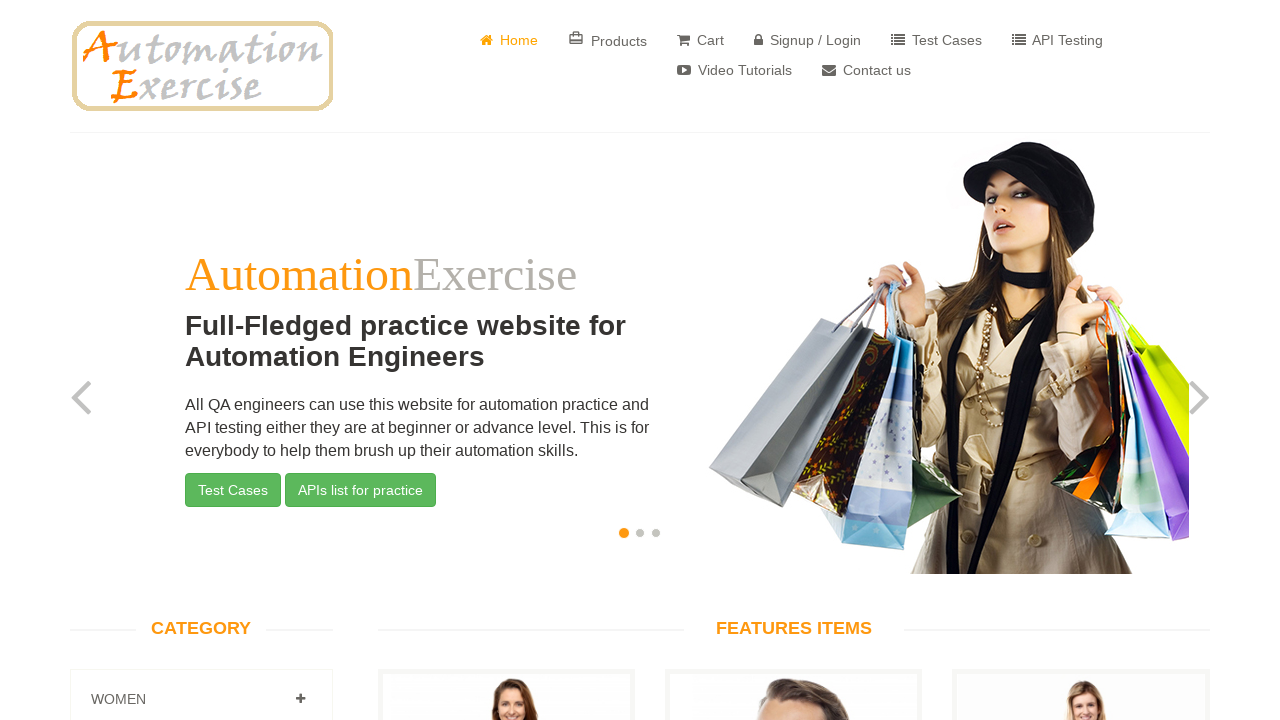

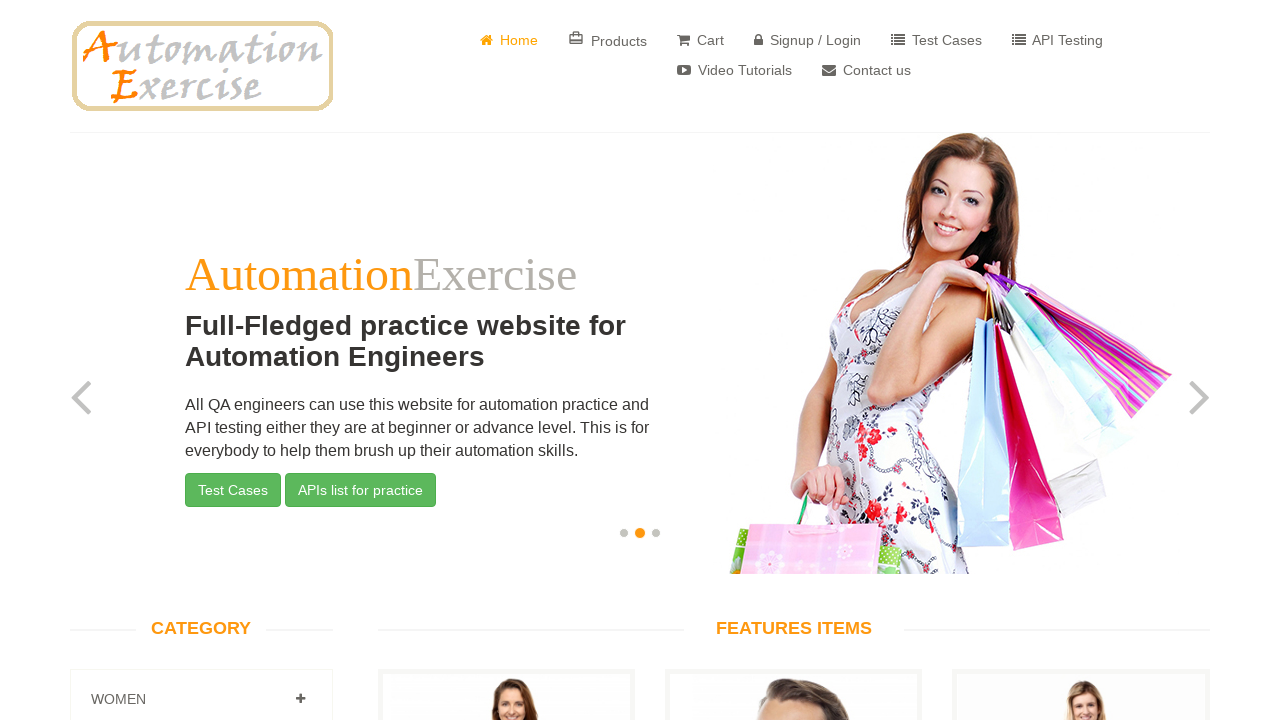